Tests that the "Clear completed" button displays correct text after marking an item complete.

Starting URL: https://demo.playwright.dev/todomvc

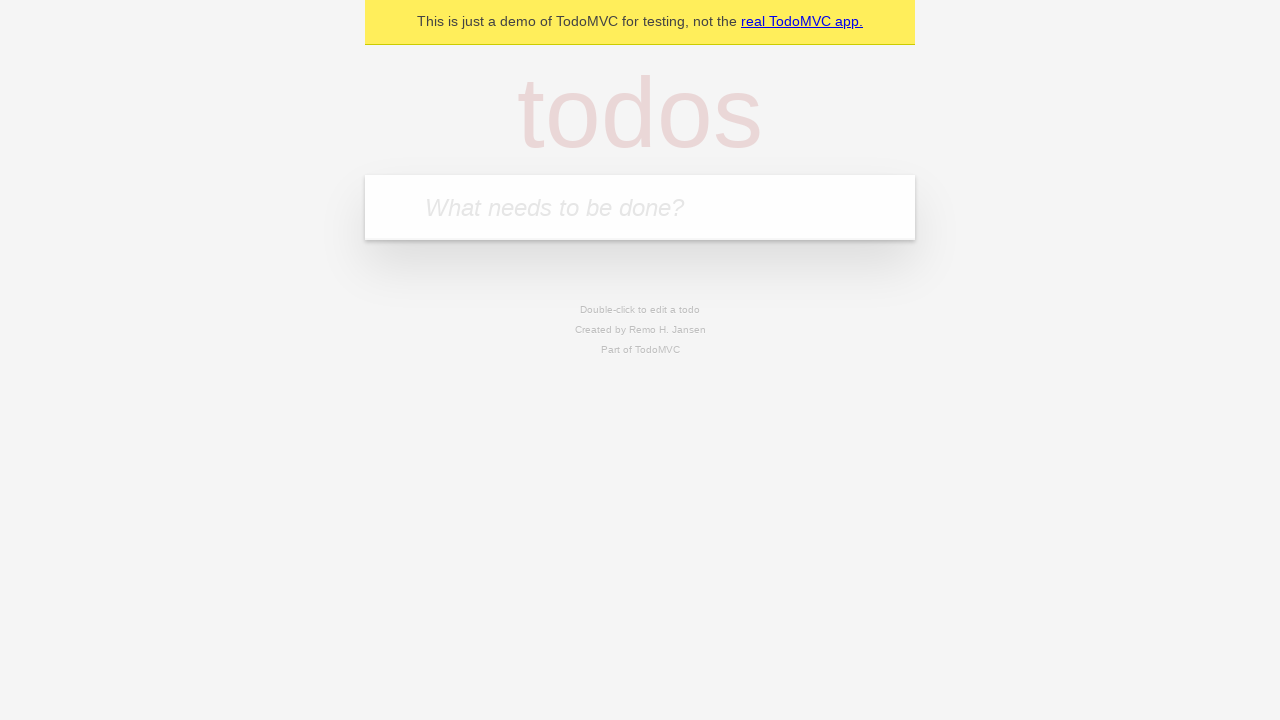

Filled todo input with 'buy some cheese' on internal:attr=[placeholder="What needs to be done?"i]
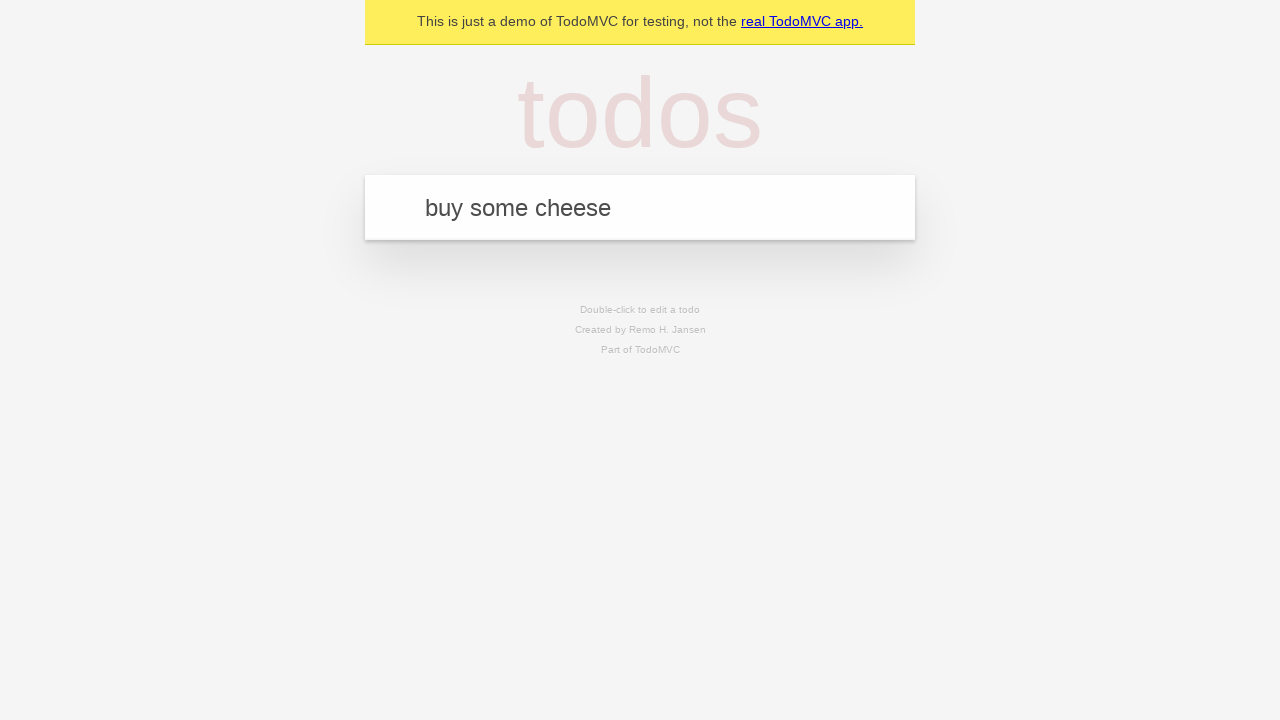

Pressed Enter to add todo 'buy some cheese' on internal:attr=[placeholder="What needs to be done?"i]
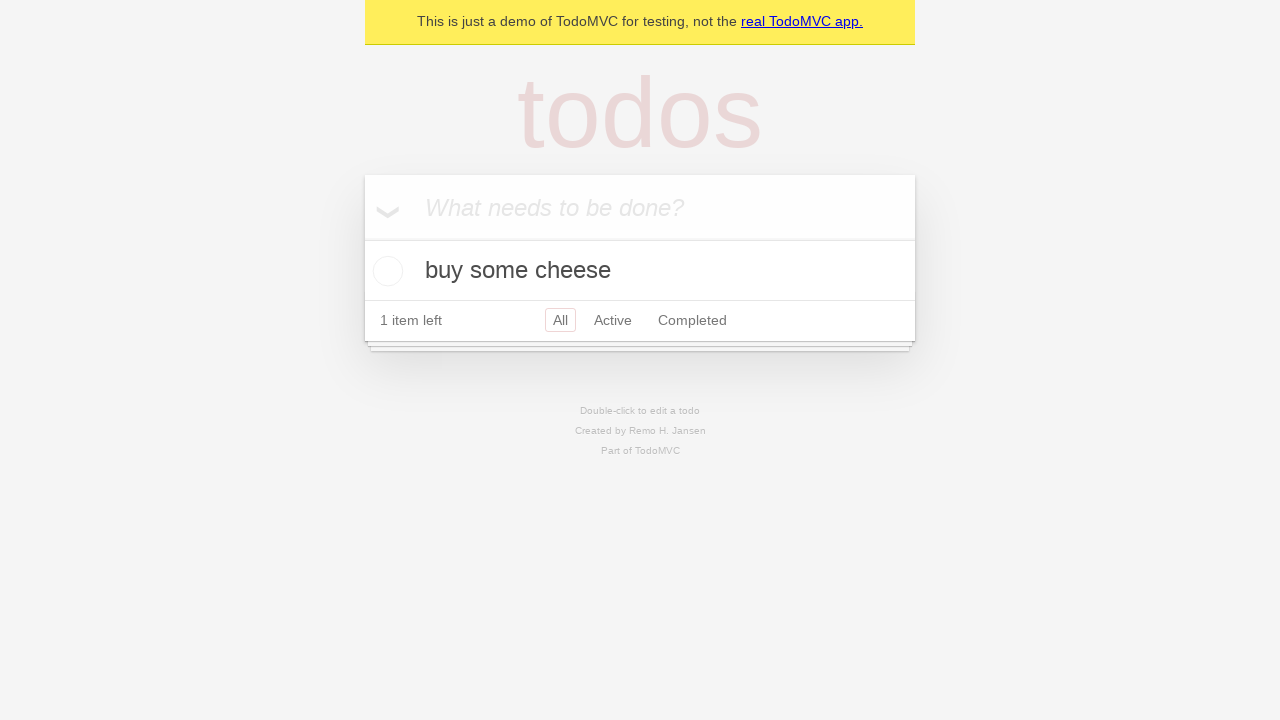

Filled todo input with 'feed the cat' on internal:attr=[placeholder="What needs to be done?"i]
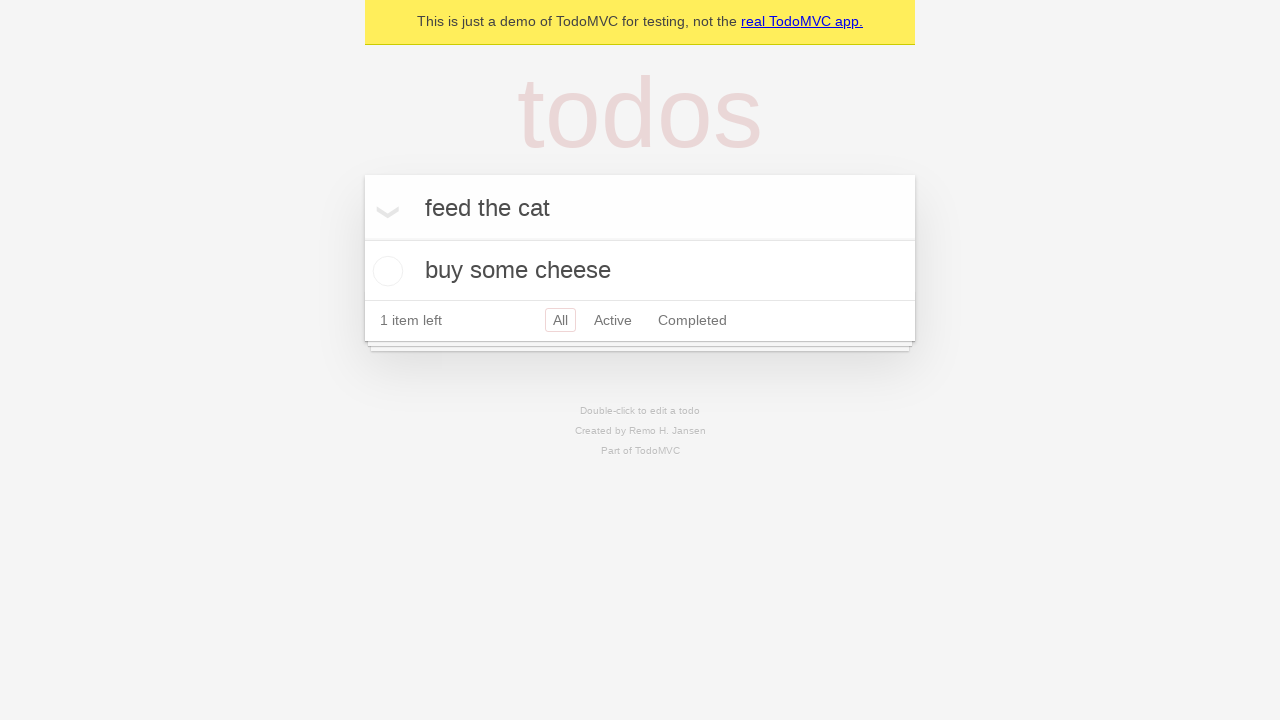

Pressed Enter to add todo 'feed the cat' on internal:attr=[placeholder="What needs to be done?"i]
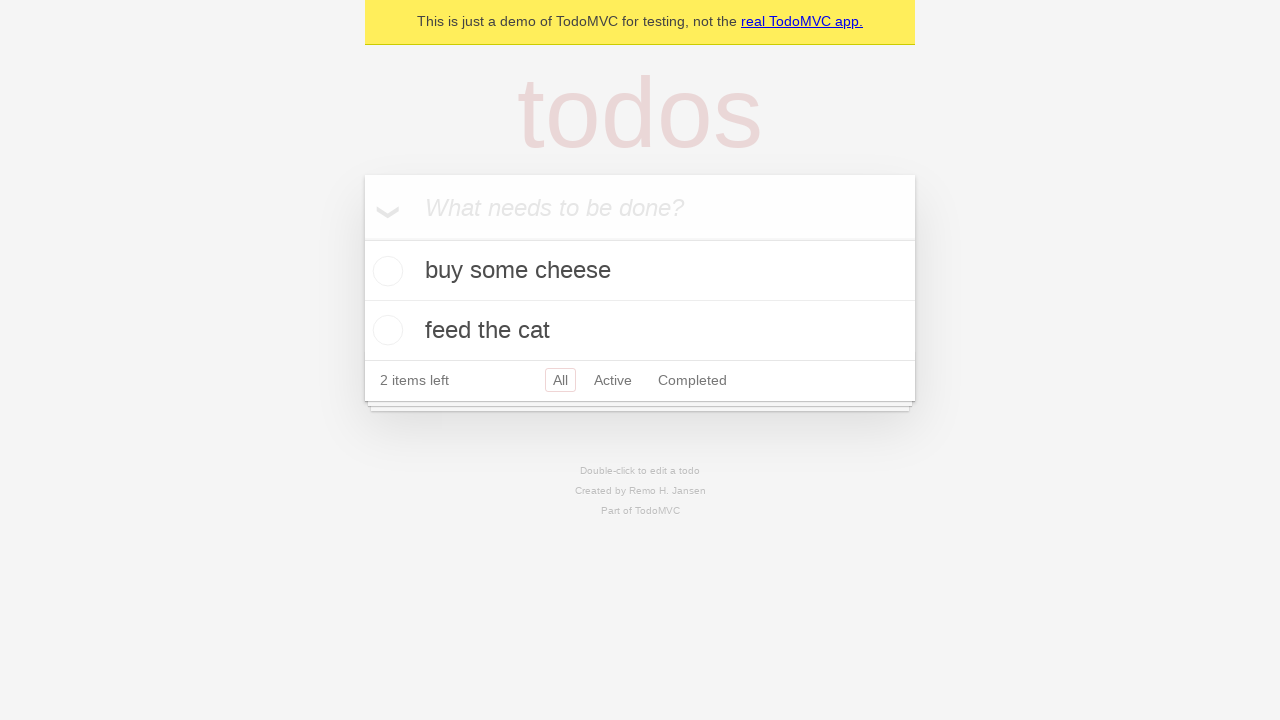

Filled todo input with 'book a doctors appointment' on internal:attr=[placeholder="What needs to be done?"i]
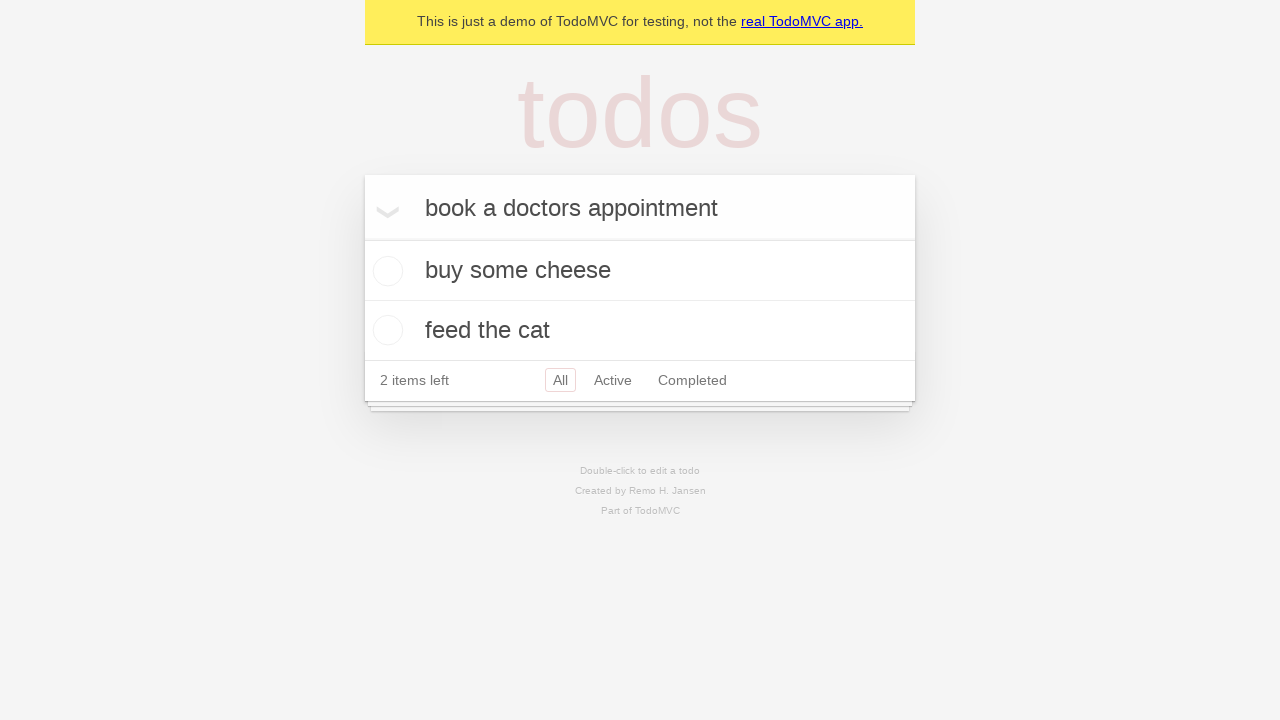

Pressed Enter to add todo 'book a doctors appointment' on internal:attr=[placeholder="What needs to be done?"i]
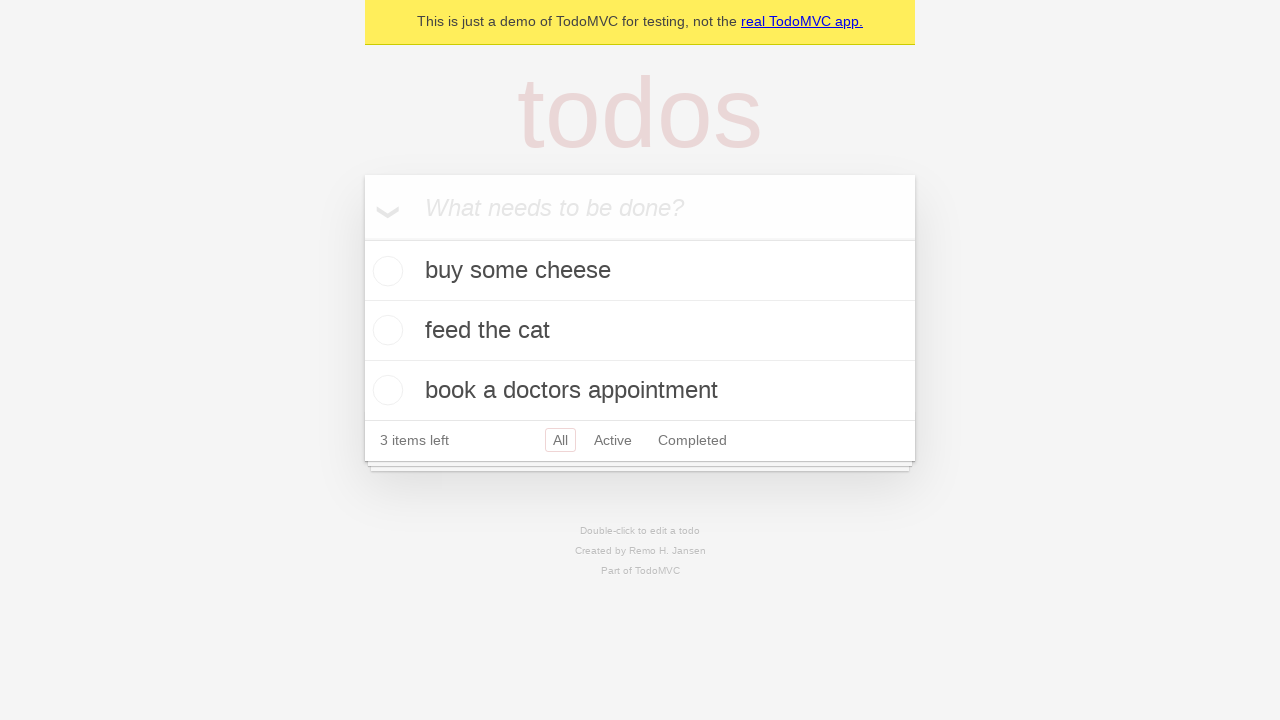

Checked the first todo item as complete at (385, 271) on .todo-list li .toggle >> nth=0
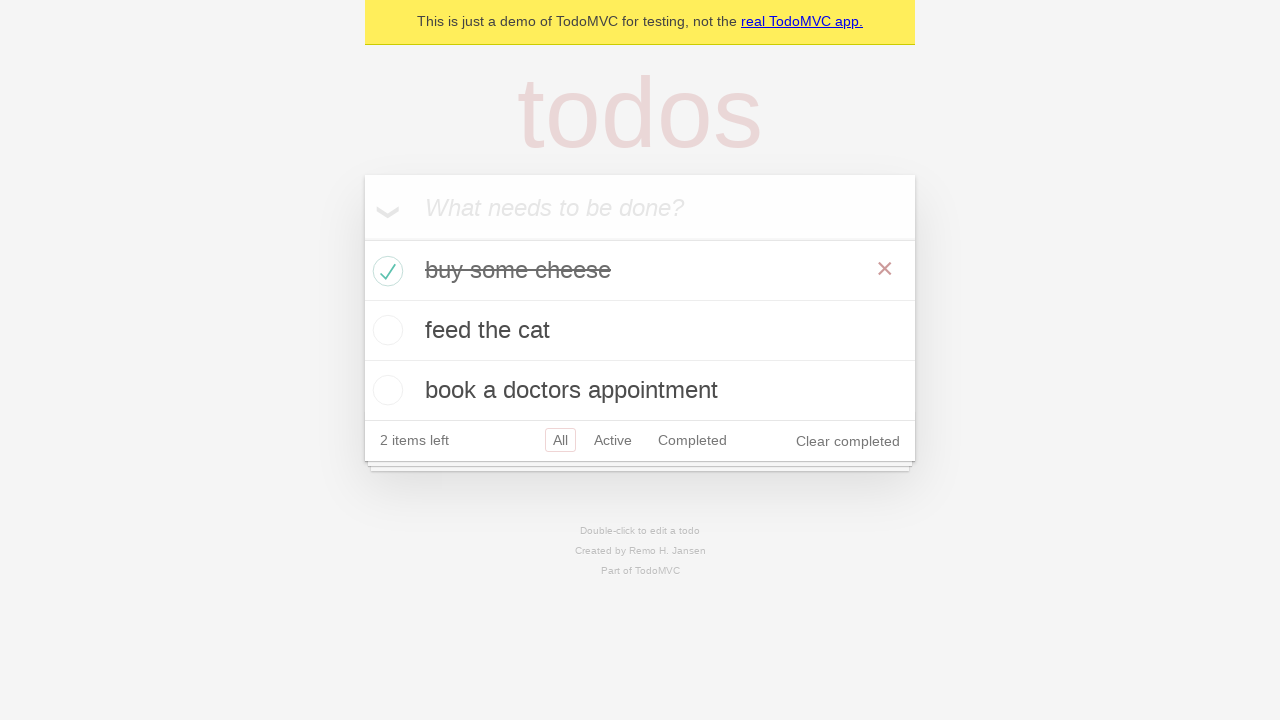

Verified 'Clear completed' button is displayed
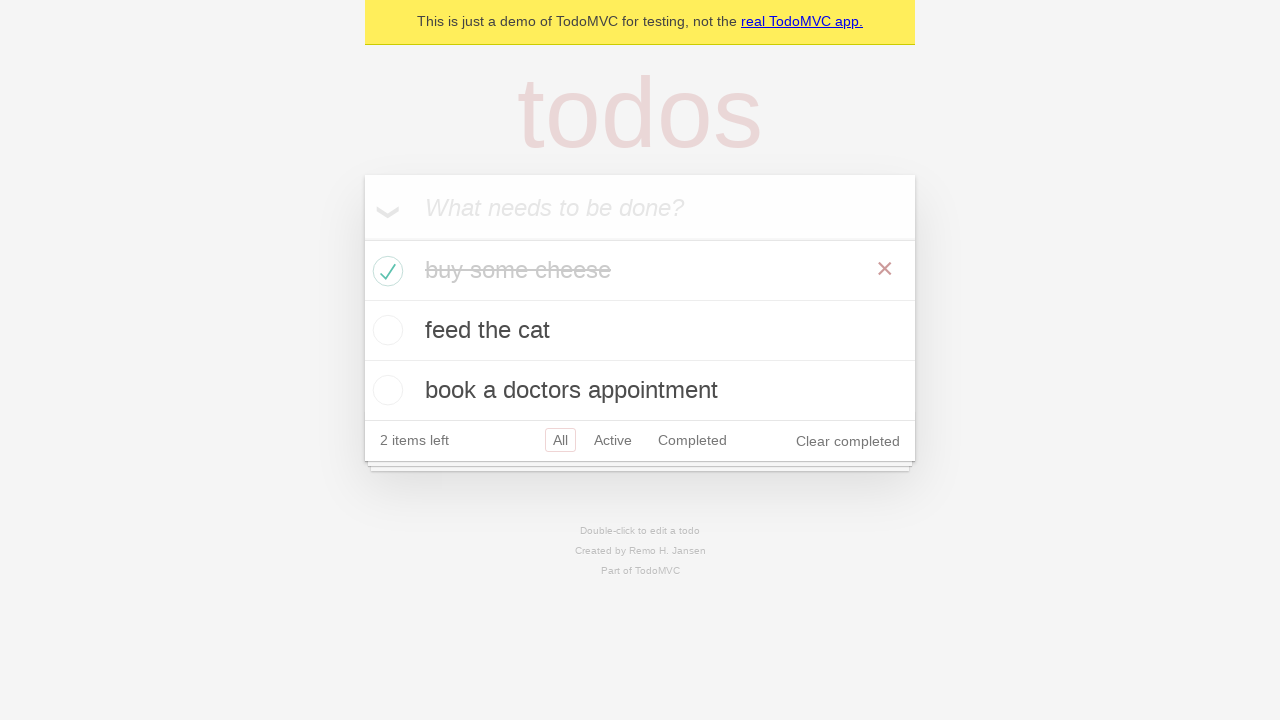

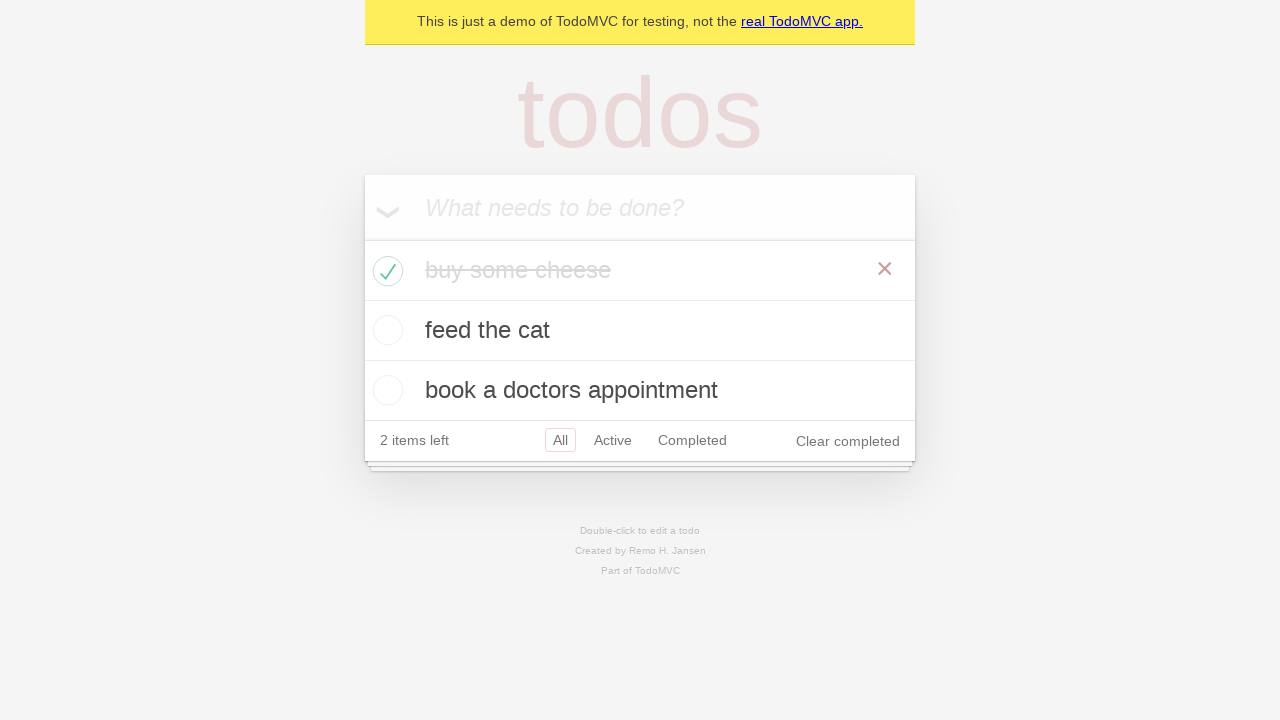